Tests the random card generator by drawing 1 card from 2 decks

Starting URL: https://www.random.org/playing-cards/

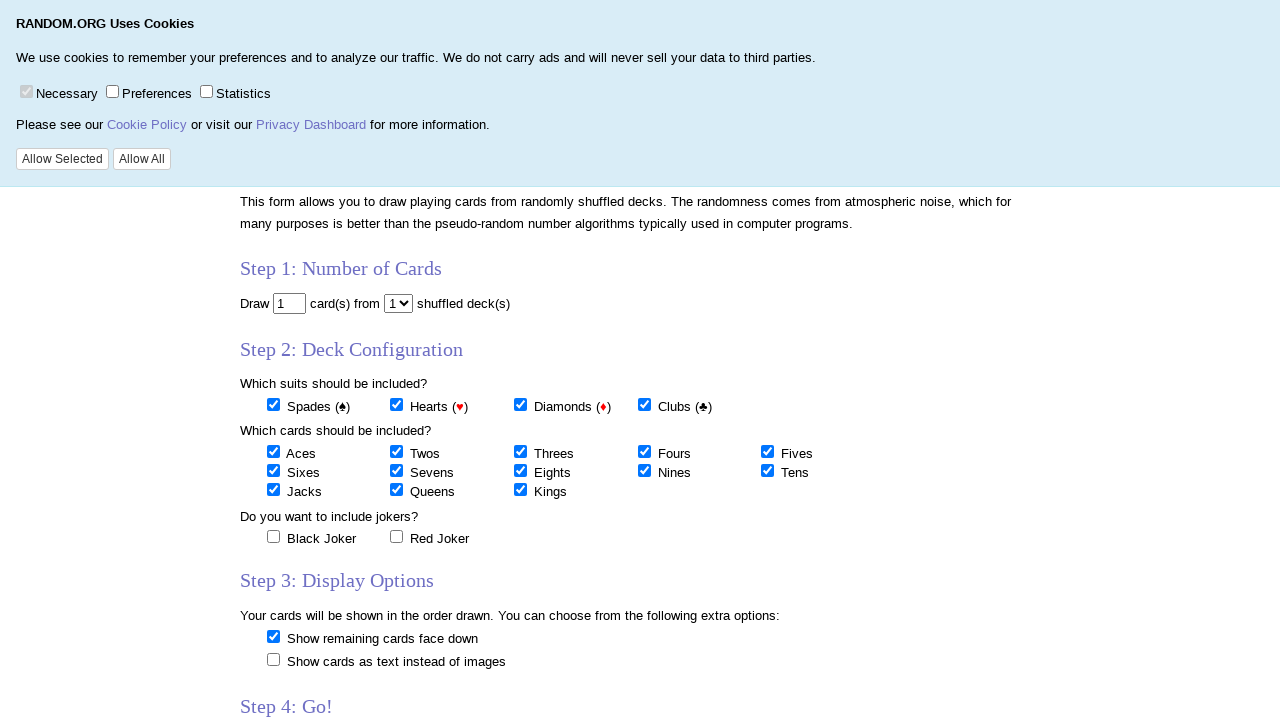

Cleared the cards input field on input[name='cards']
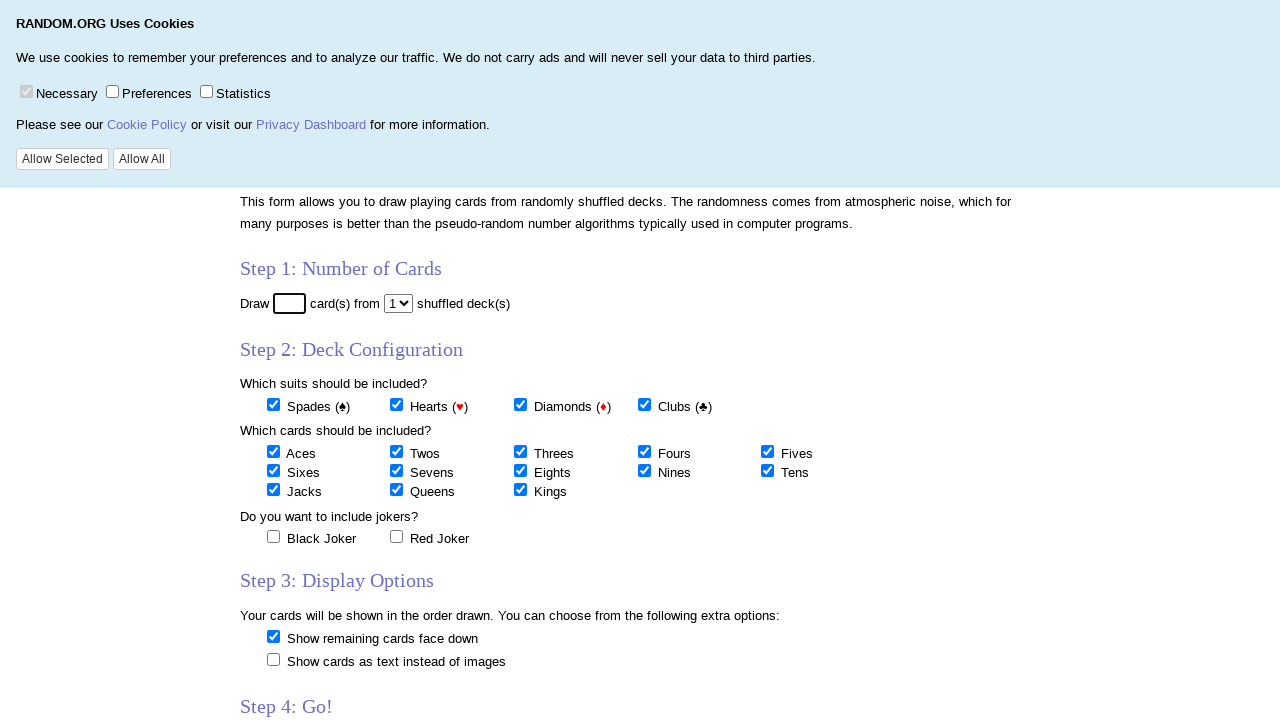

Filled cards input field with '1' on input[name='cards']
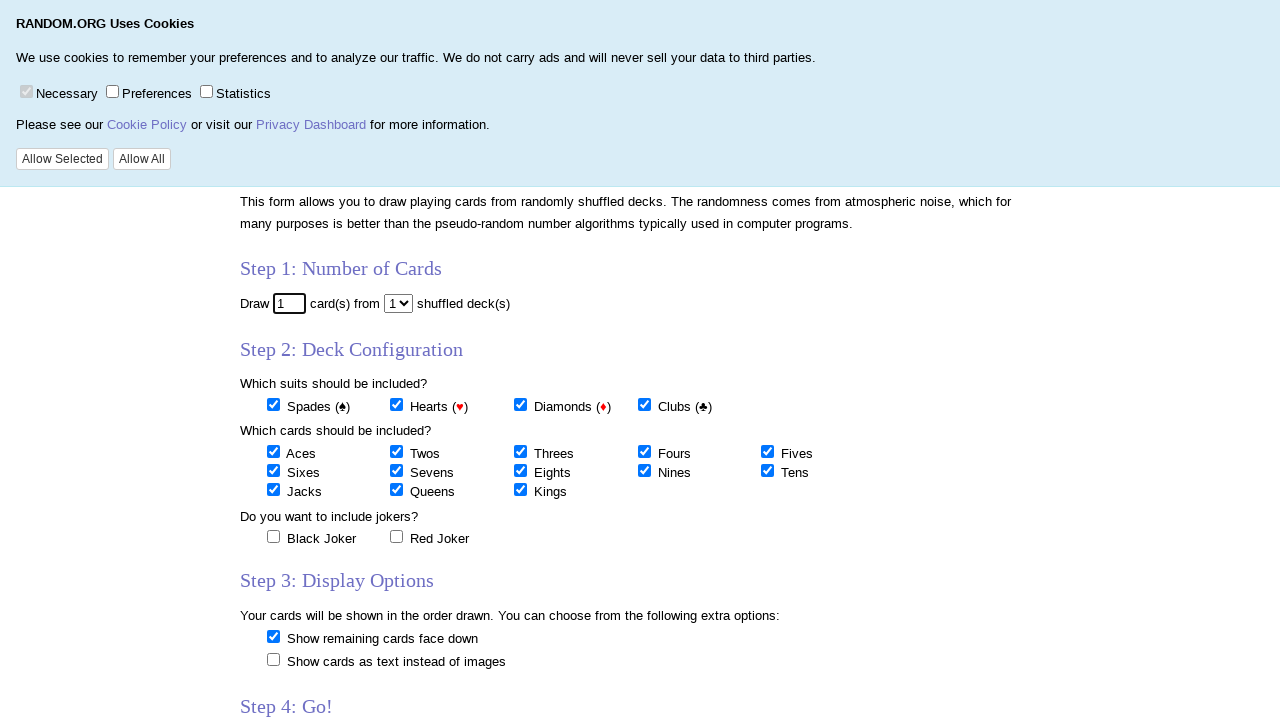

Selected '2' decks from the dropdown on select[name='decks']
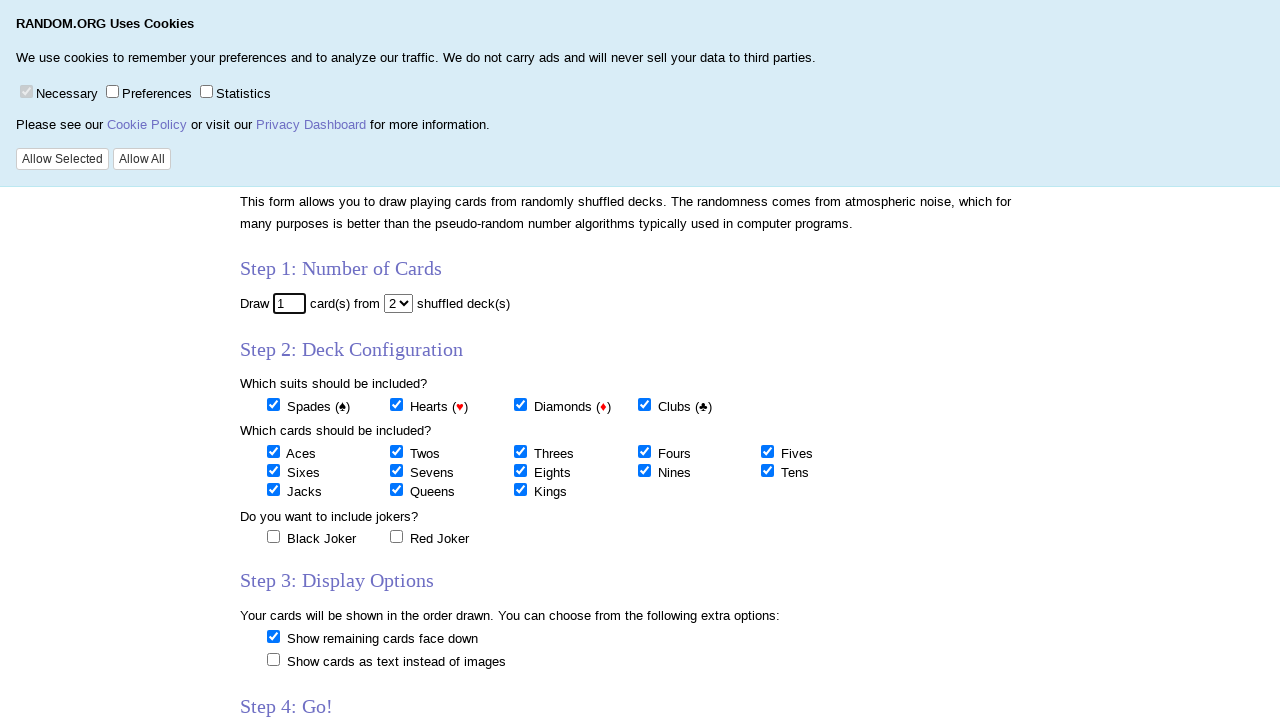

Clicked the Draw button to generate random card at (282, 565) on xpath=//p[6]//input[1]
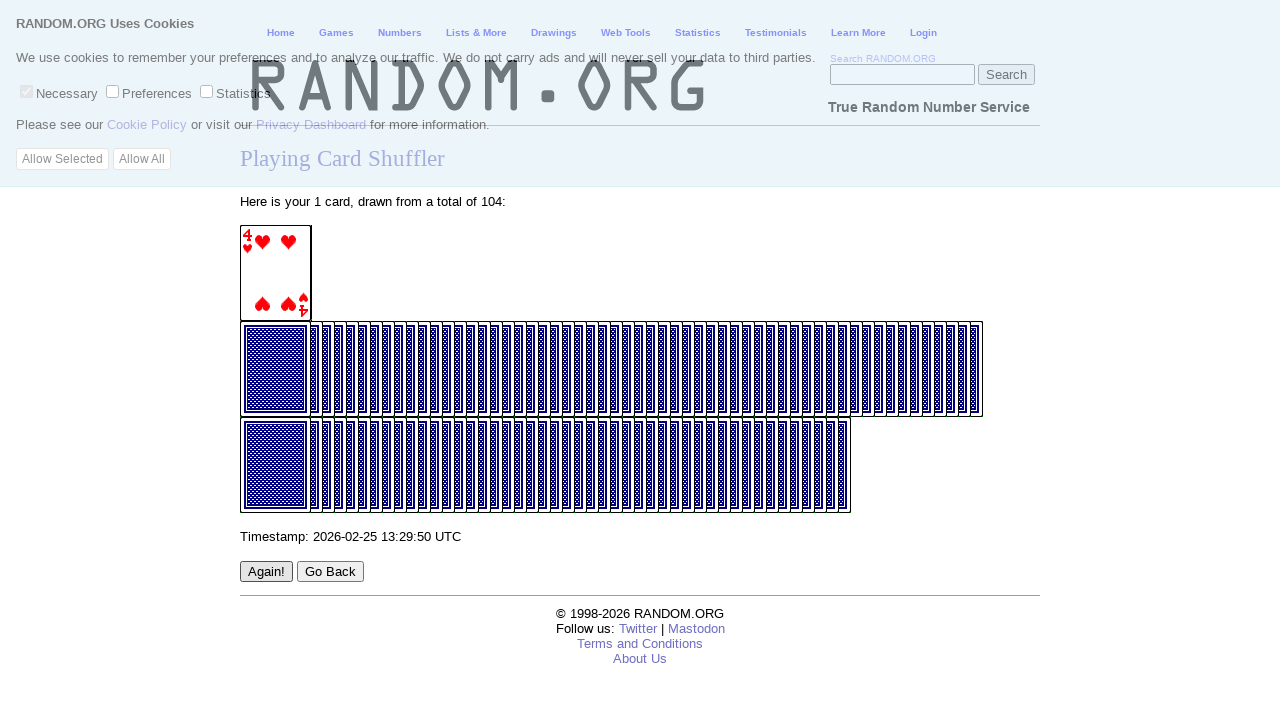

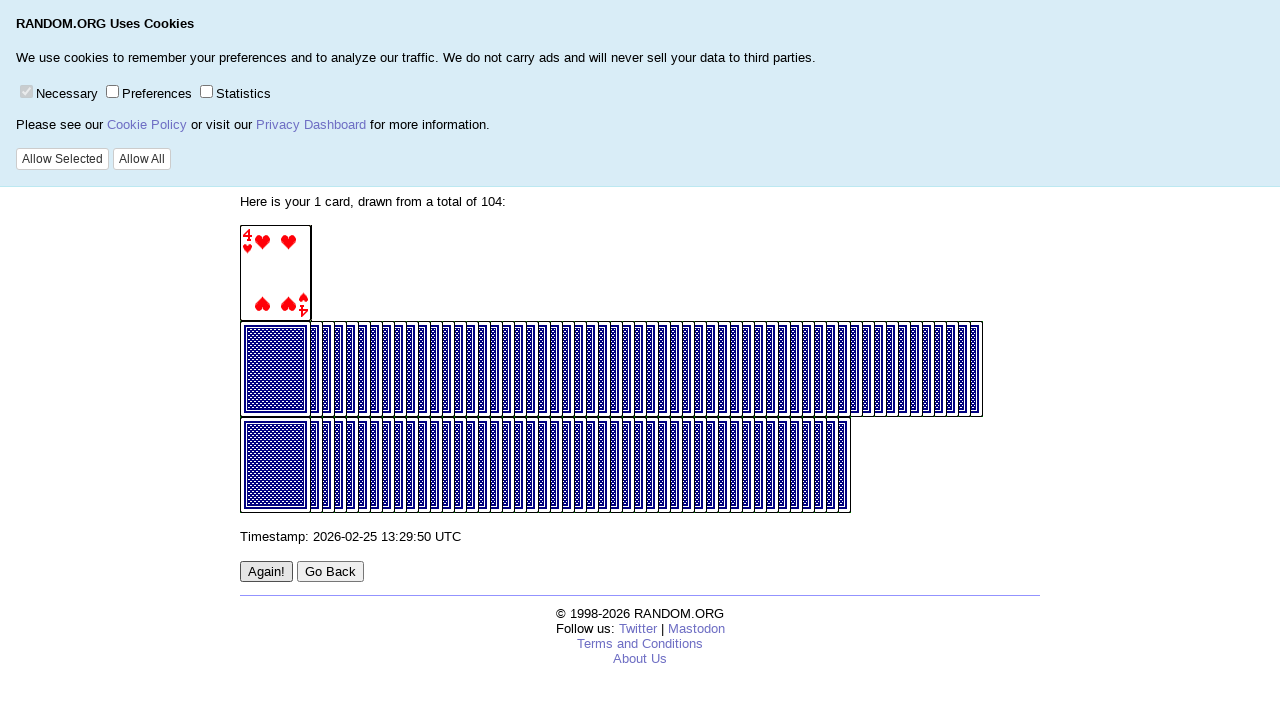